Tests dropdown selection functionality by iterating through all options and selecting each one by its value attribute

Starting URL: https://the-internet.herokuapp.com/dropdown

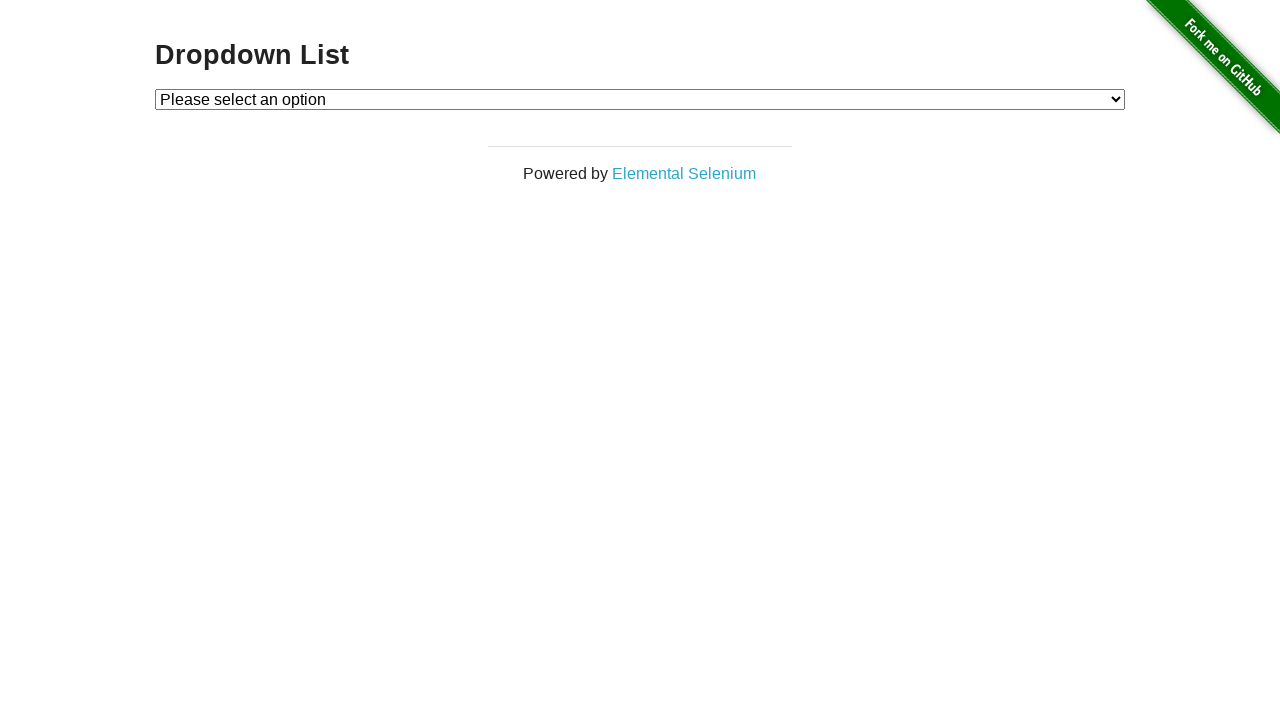

Located the dropdown select element
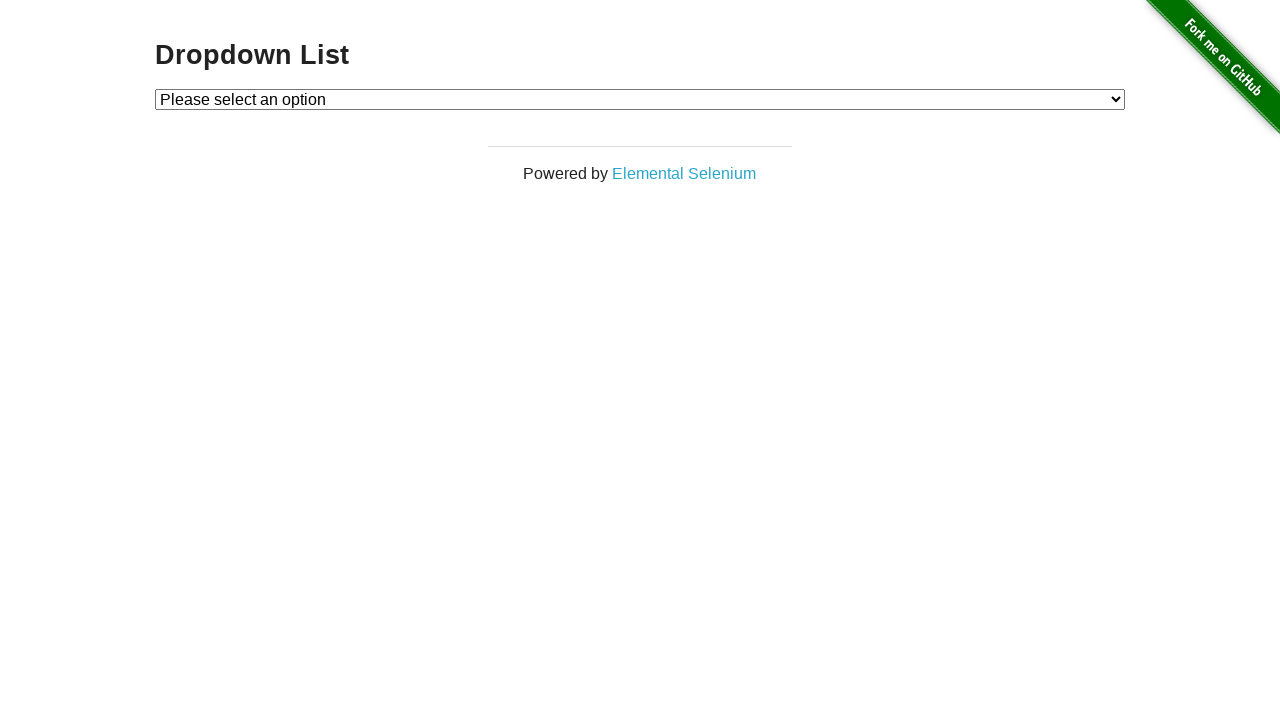

Retrieved all options from the dropdown
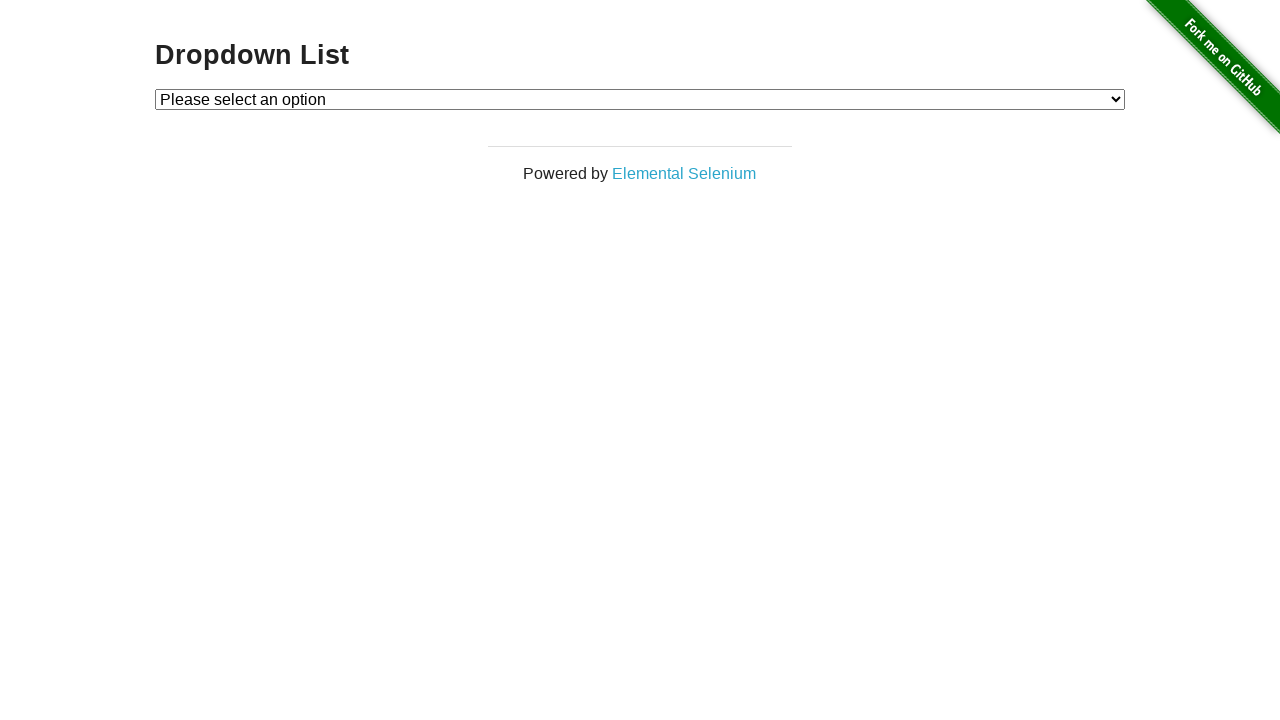

Retrieved value attribute from option: ''
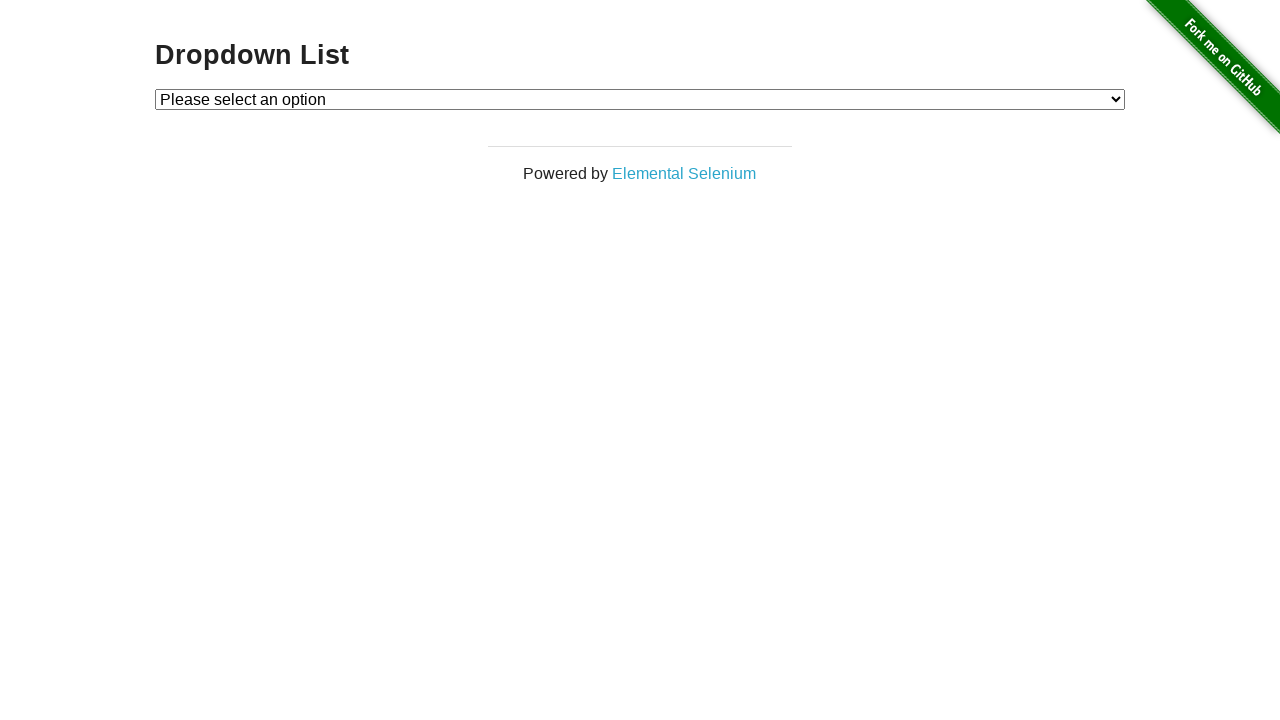

Retrieved value attribute from option: '1'
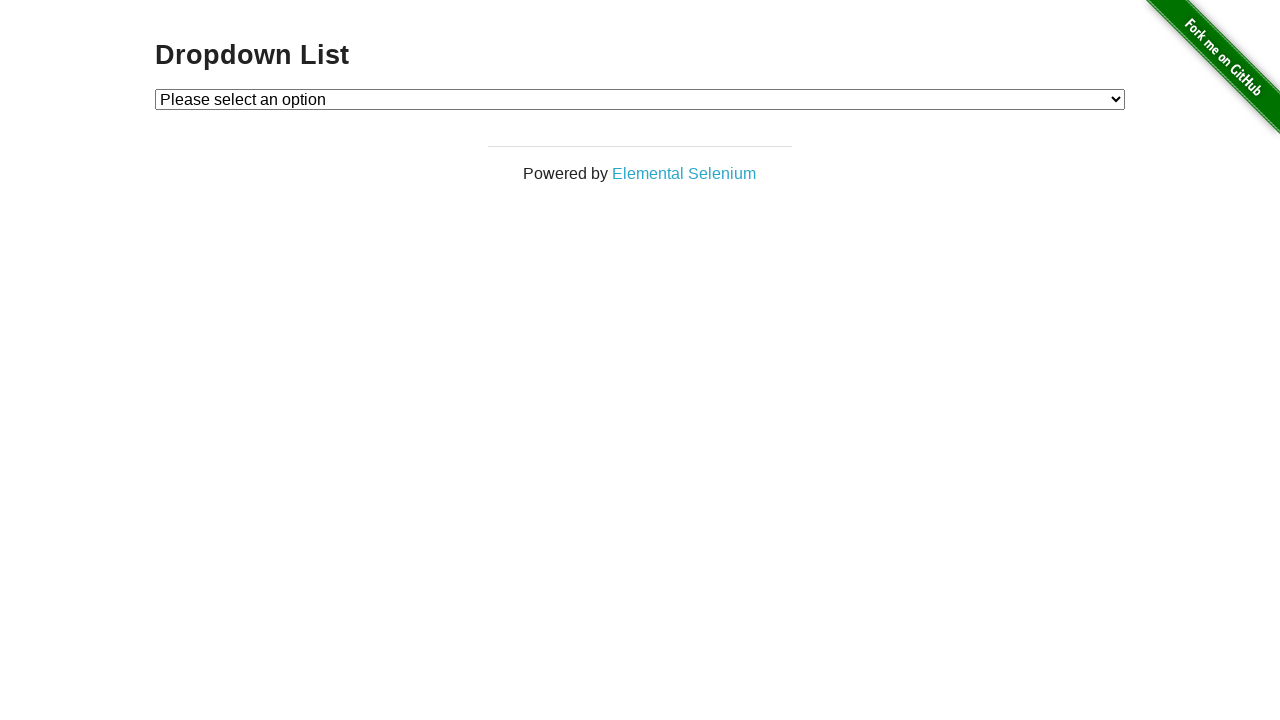

Selected dropdown option with value '1' on select
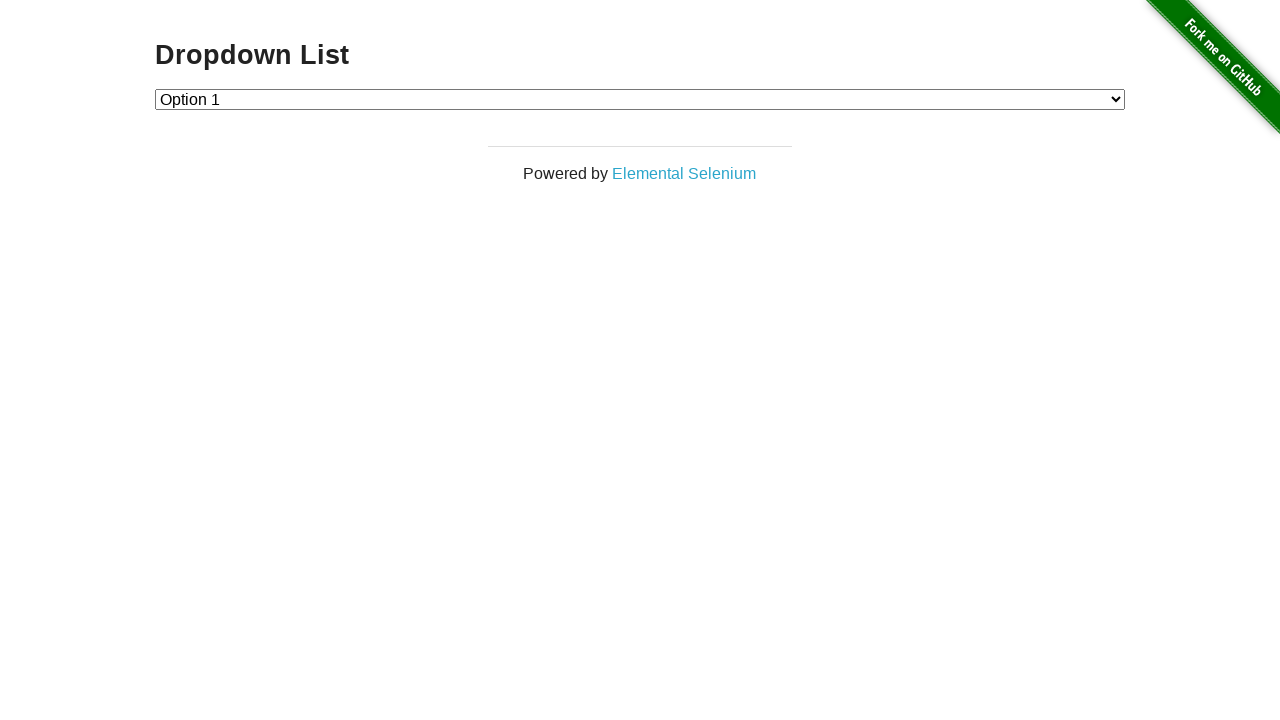

Retrieved value attribute from option: '2'
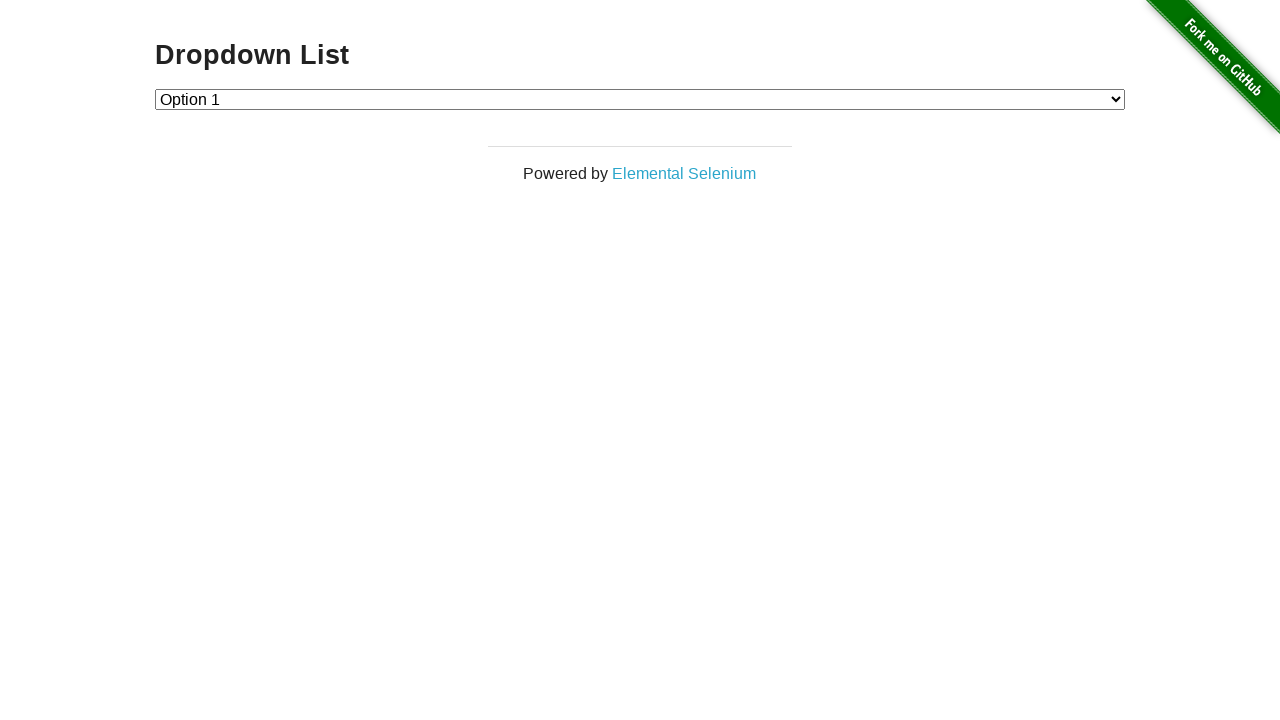

Selected dropdown option with value '2' on select
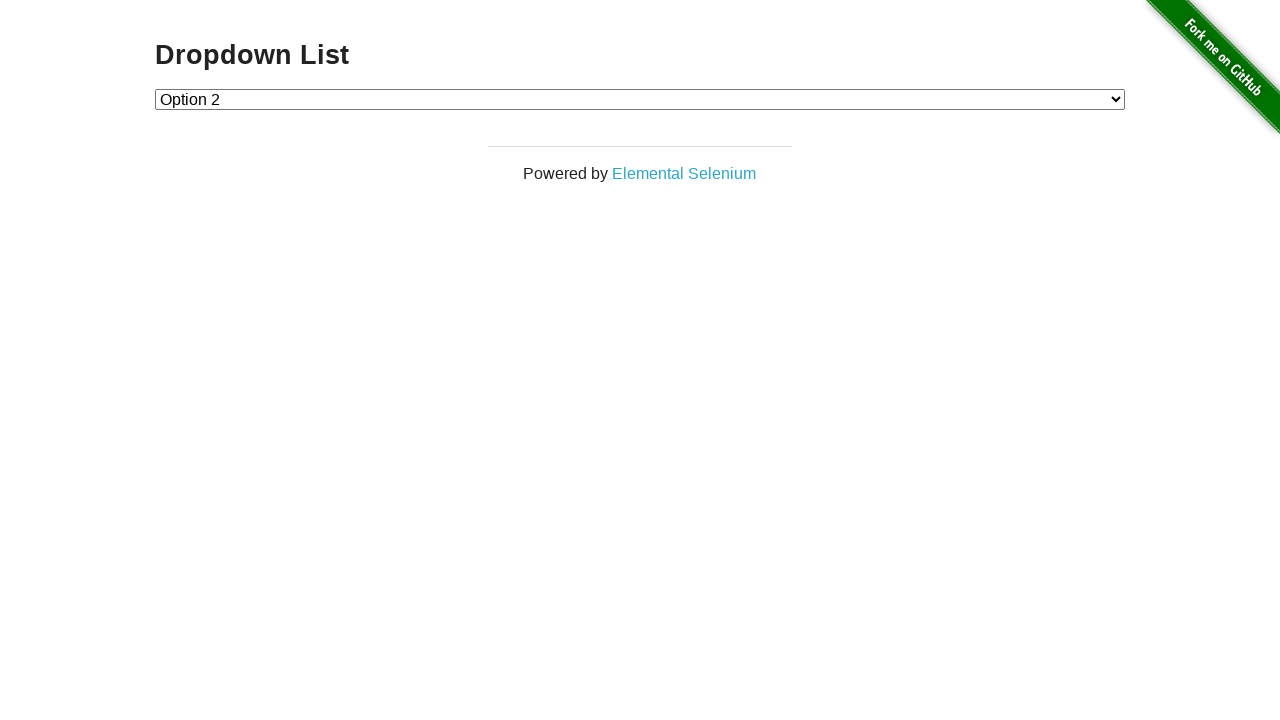

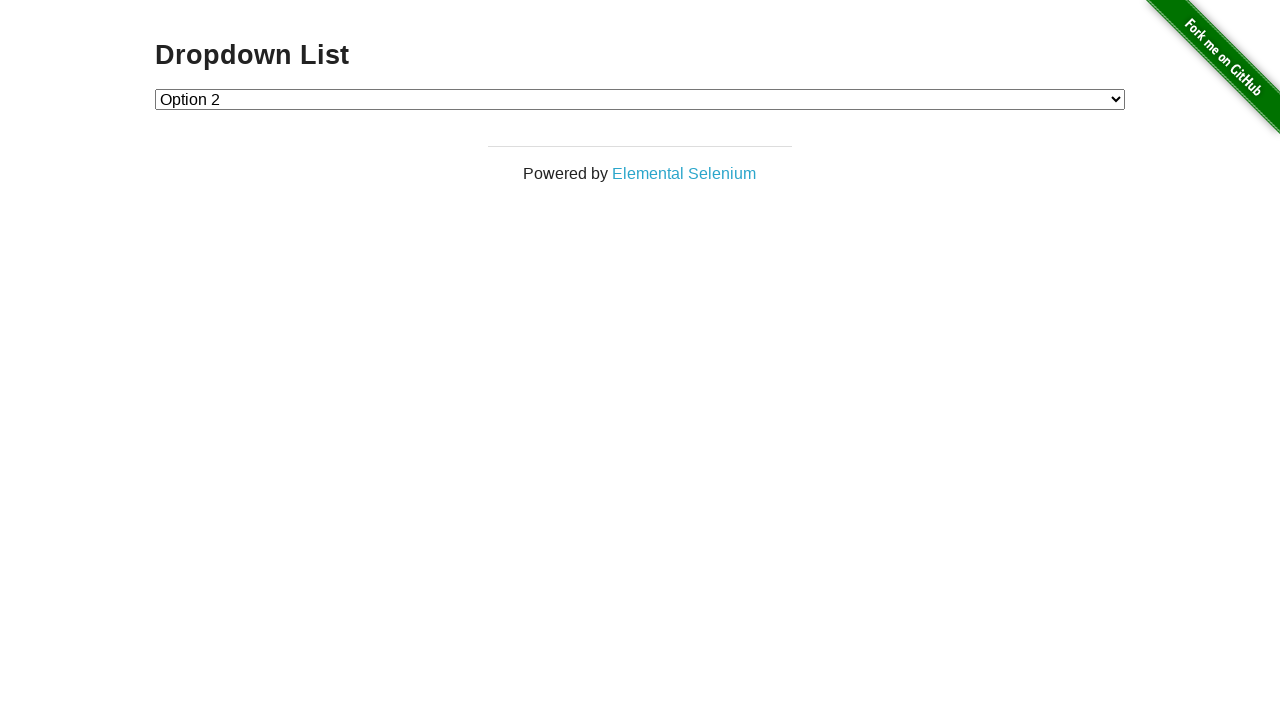